Opens the Testing and Learning Hub website and verifies the page loads successfully by checking the URL.

Starting URL: https://testing-and-learning-hub.vercel.app/

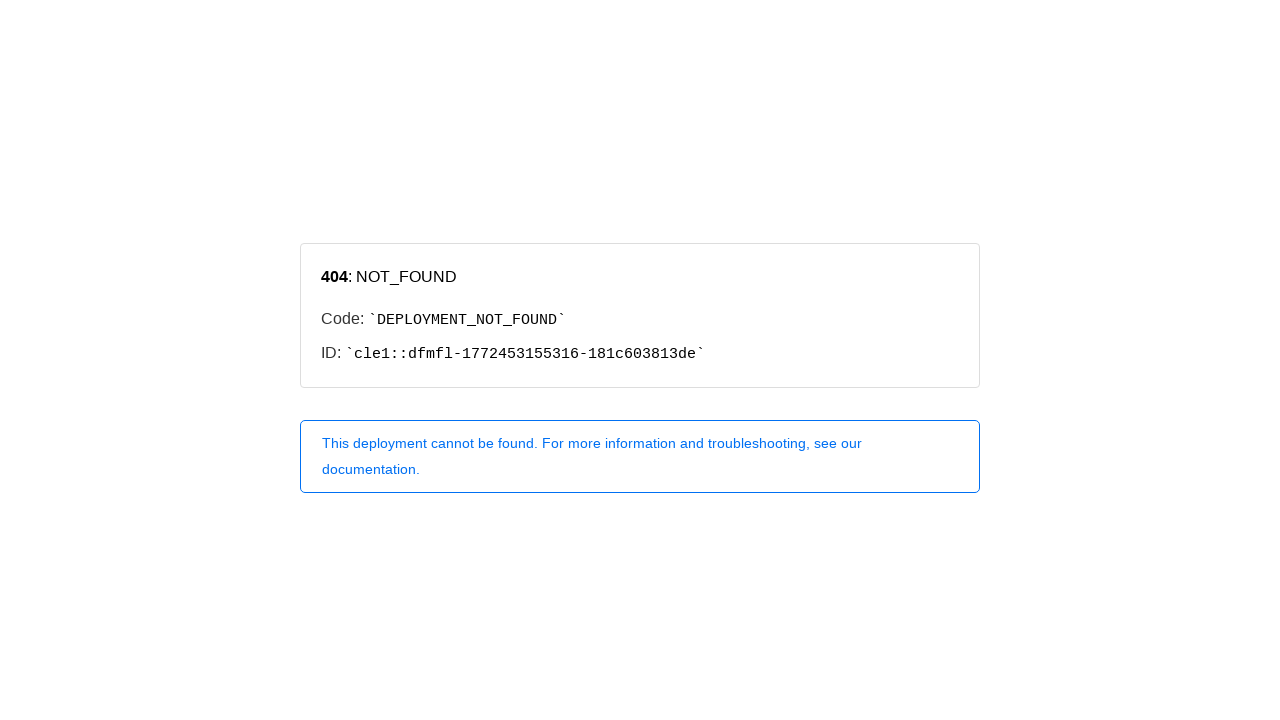

Navigated to Testing and Learning Hub website
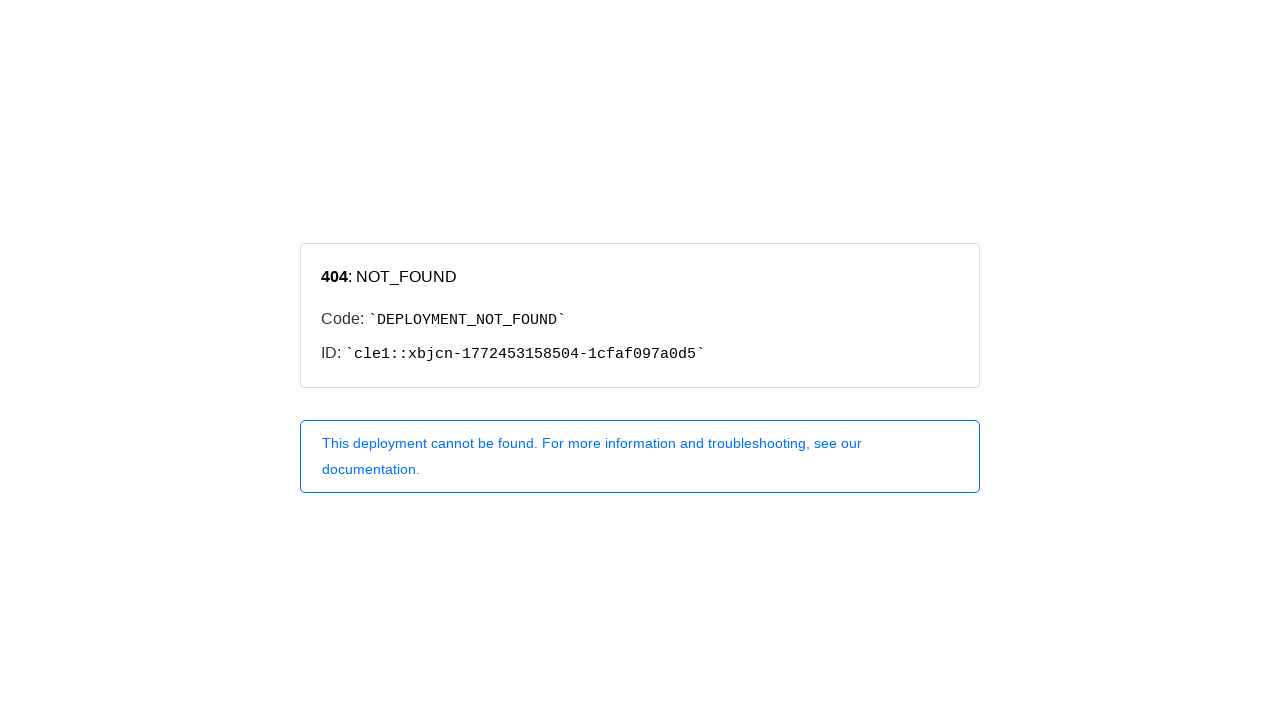

Verified page URL matches expected value
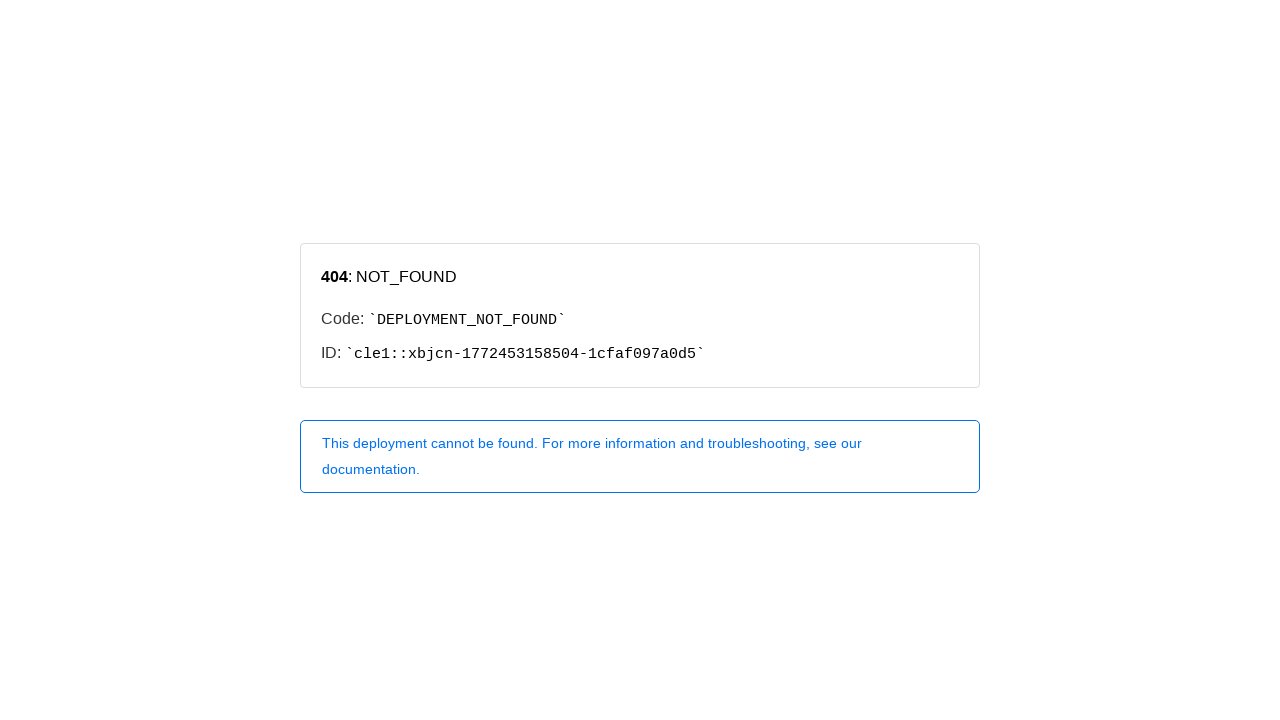

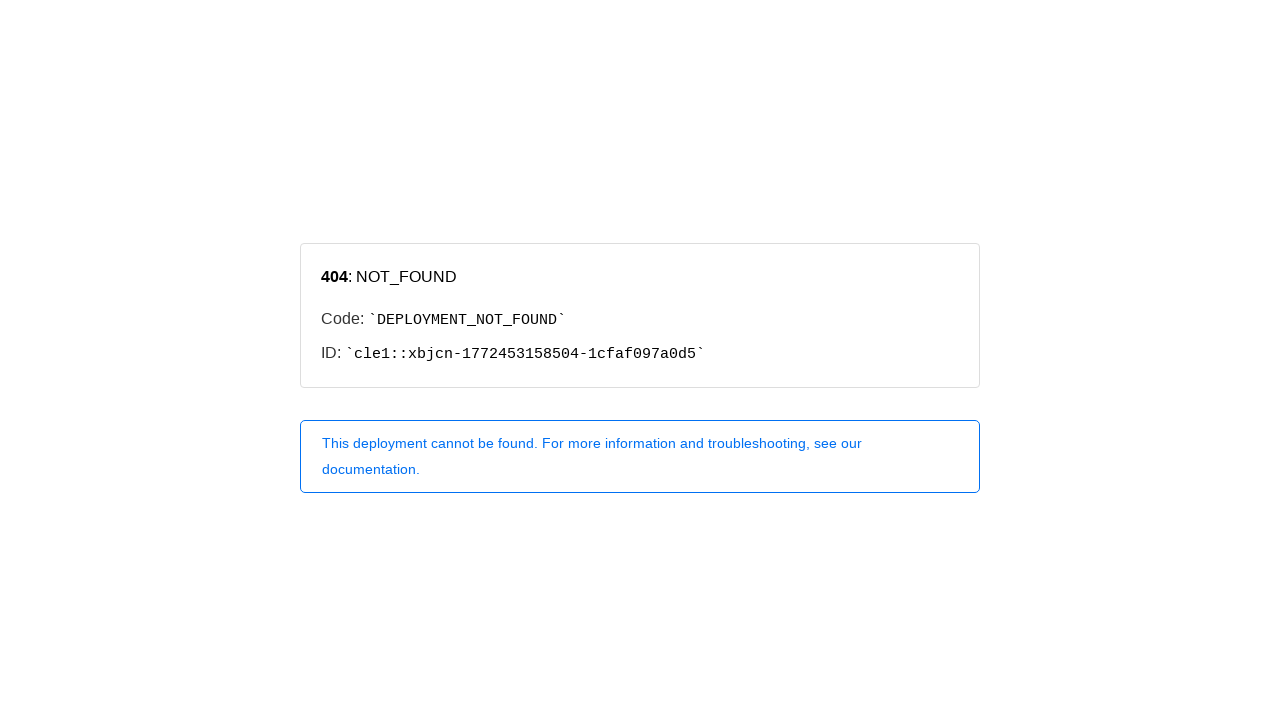